Tests navigation to a page with JavaScript onload errors and verifies the error message is displayed

Starting URL: https://the-internet.herokuapp.com/

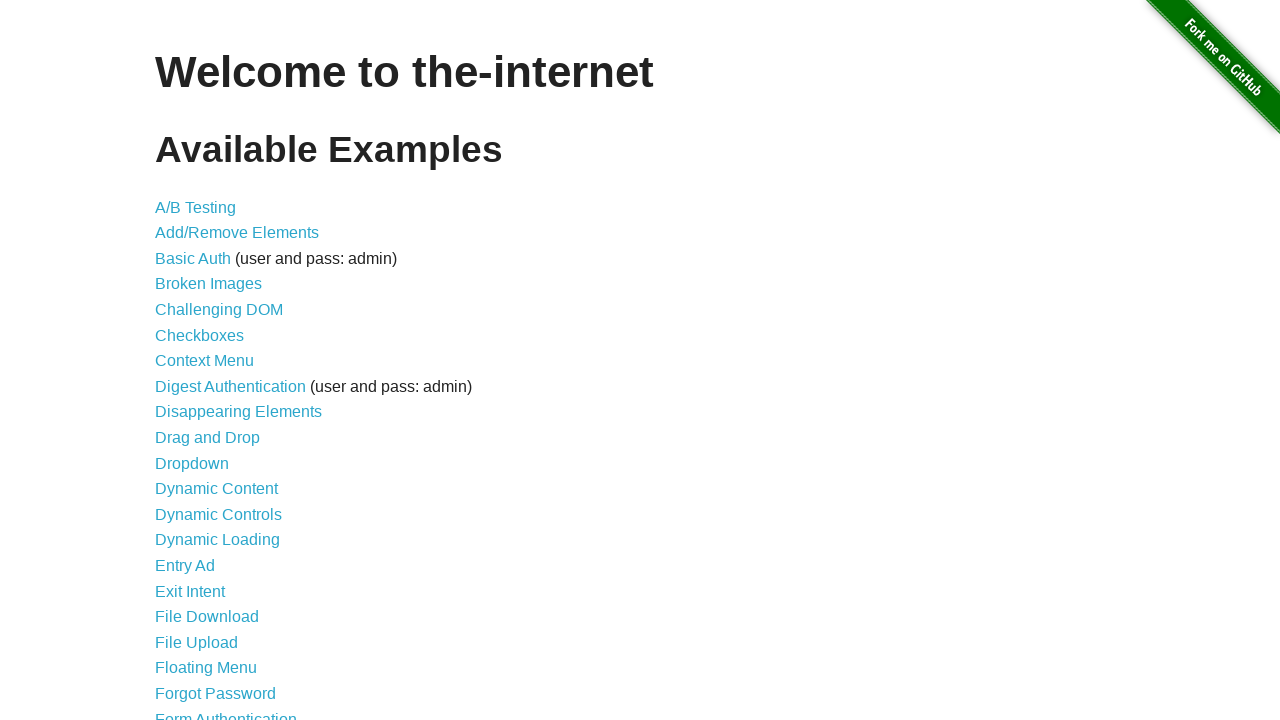

Clicked on the JavaScript onload event error link at (259, 360) on text=JavaScript onload event error
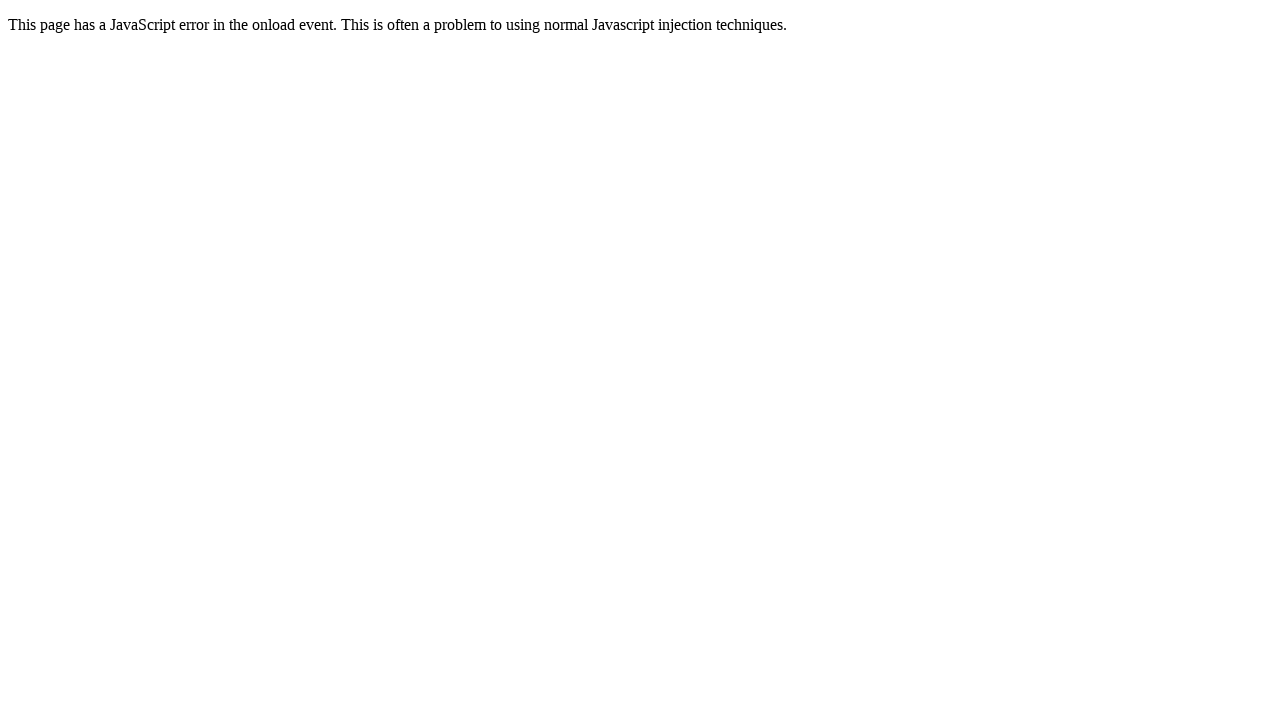

Verified error message is displayed: 'This page has a JavaScript error in the onload event. This is often a problem to using normal Javascript injection techniques.'
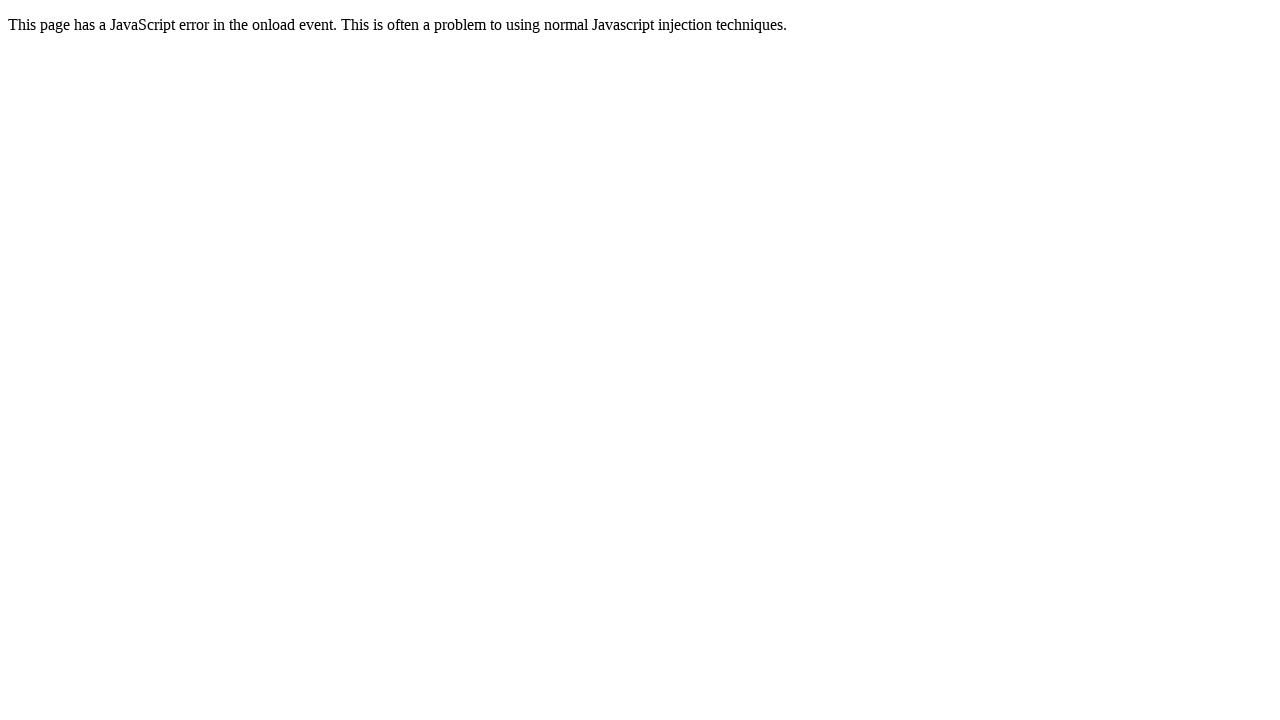

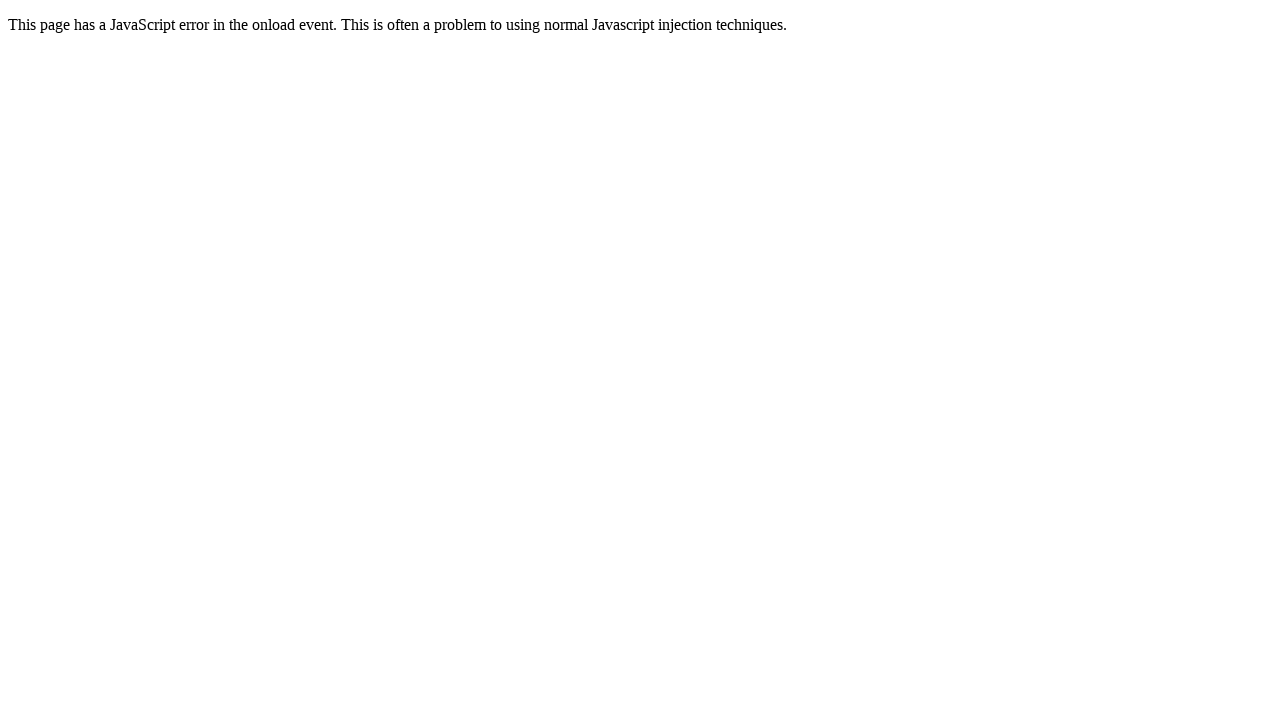